Tests the LinkedIn link in the footer by scrolling down and clicking the link to open LinkedIn company page in a new tab

Starting URL: https://eficens.ai/

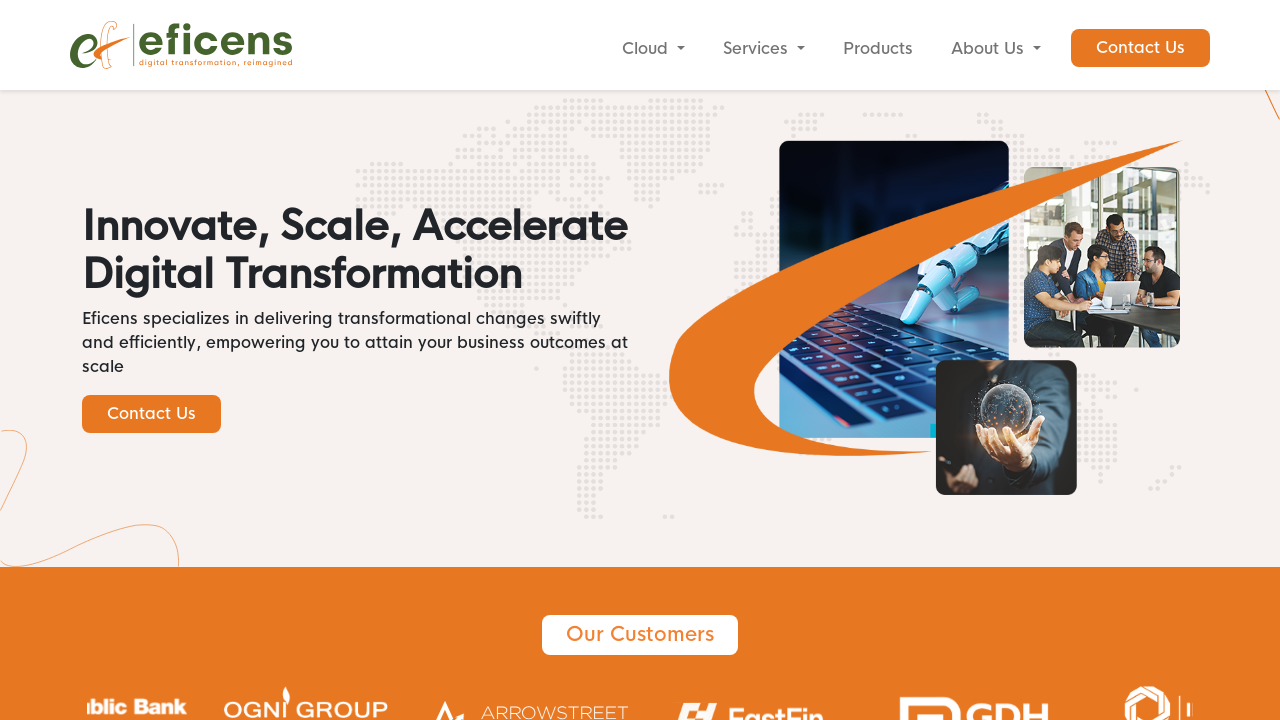

Scrolled down to footer section
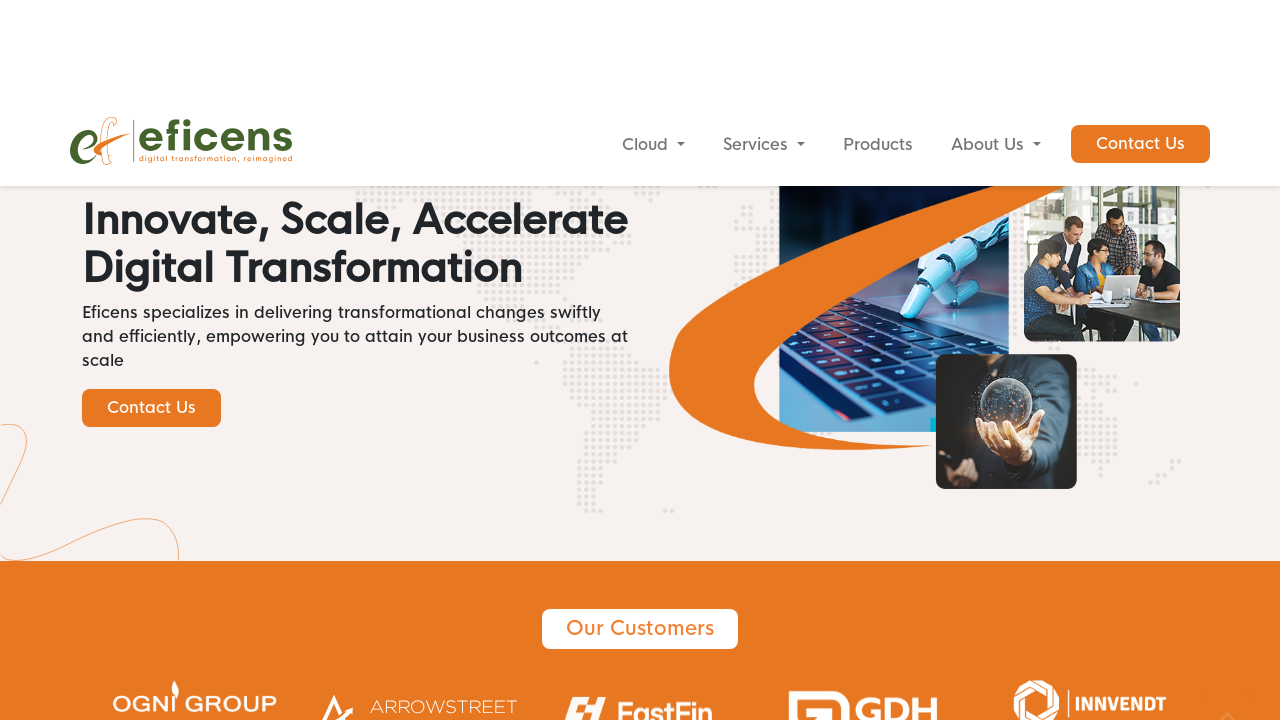

Clicked LinkedIn link in footer to open company page
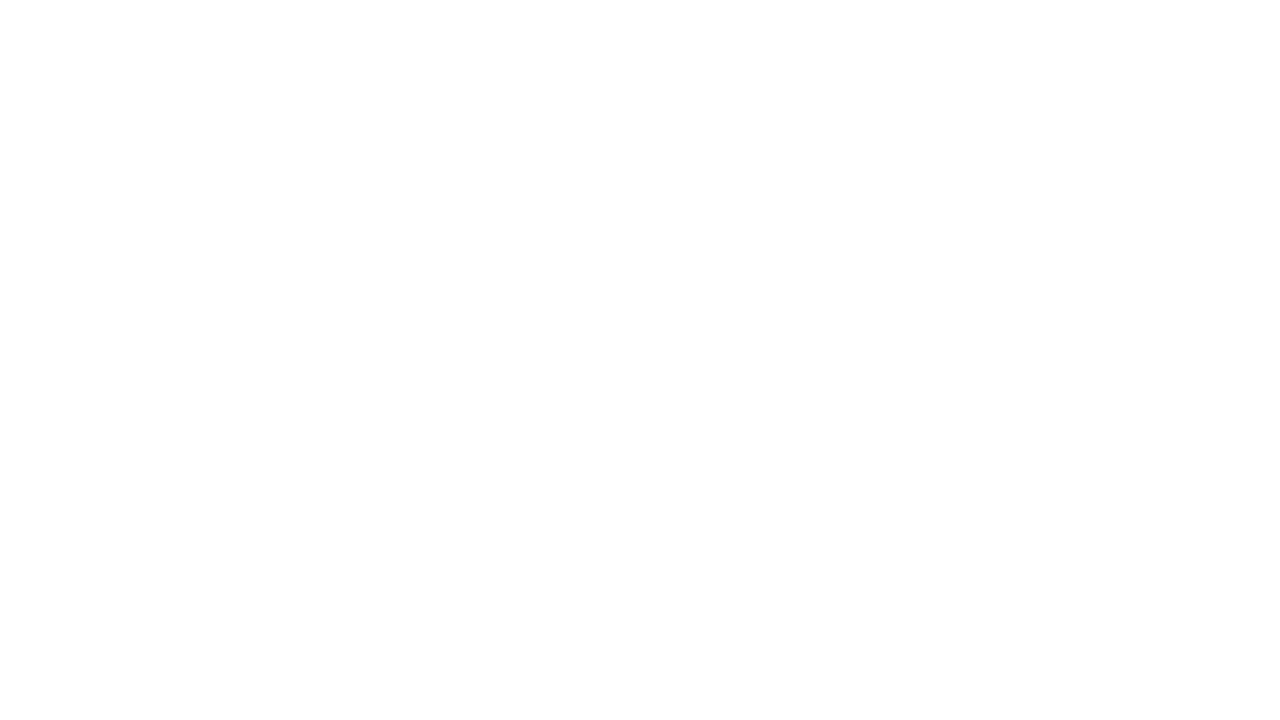

LinkedIn popup opened in new tab
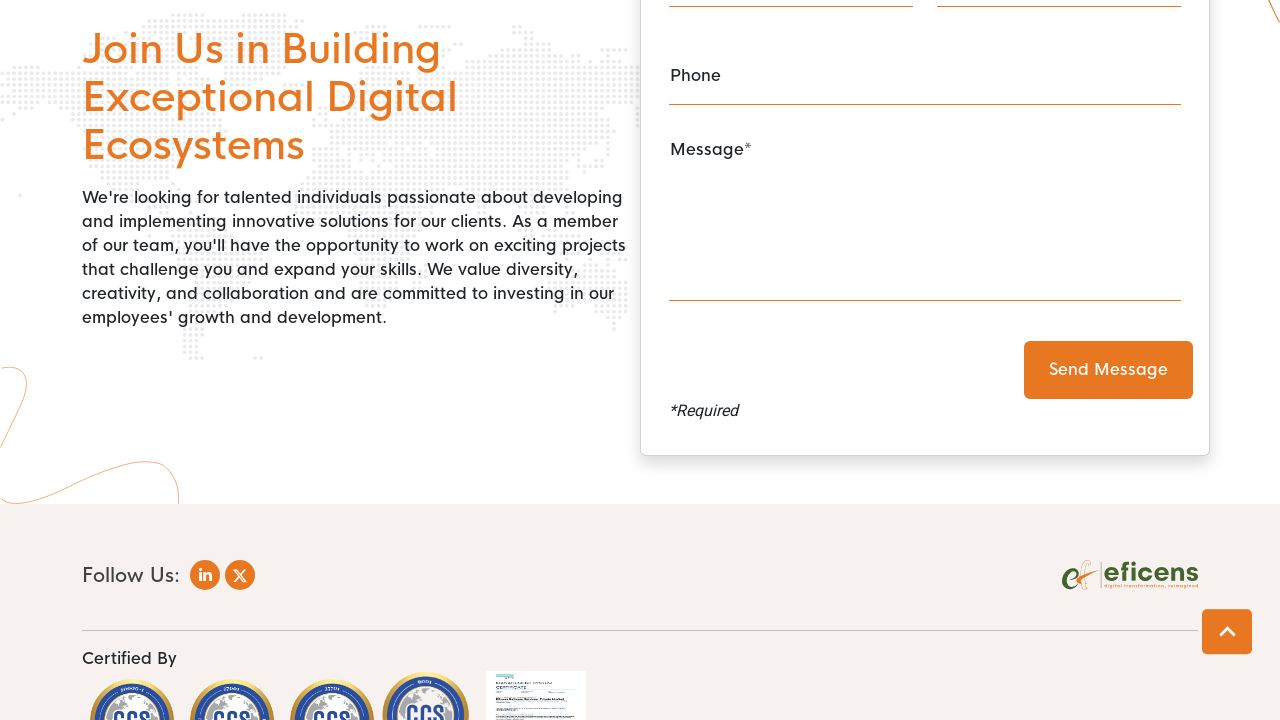

LinkedIn company page loaded completely
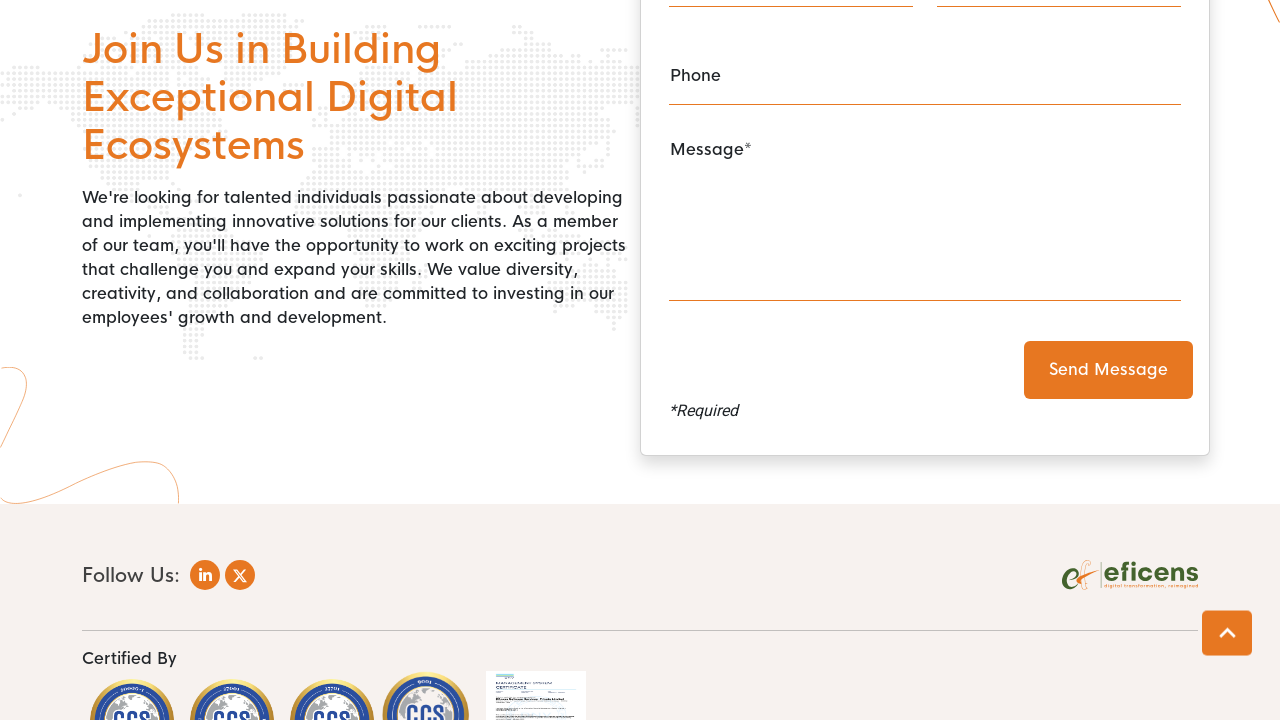

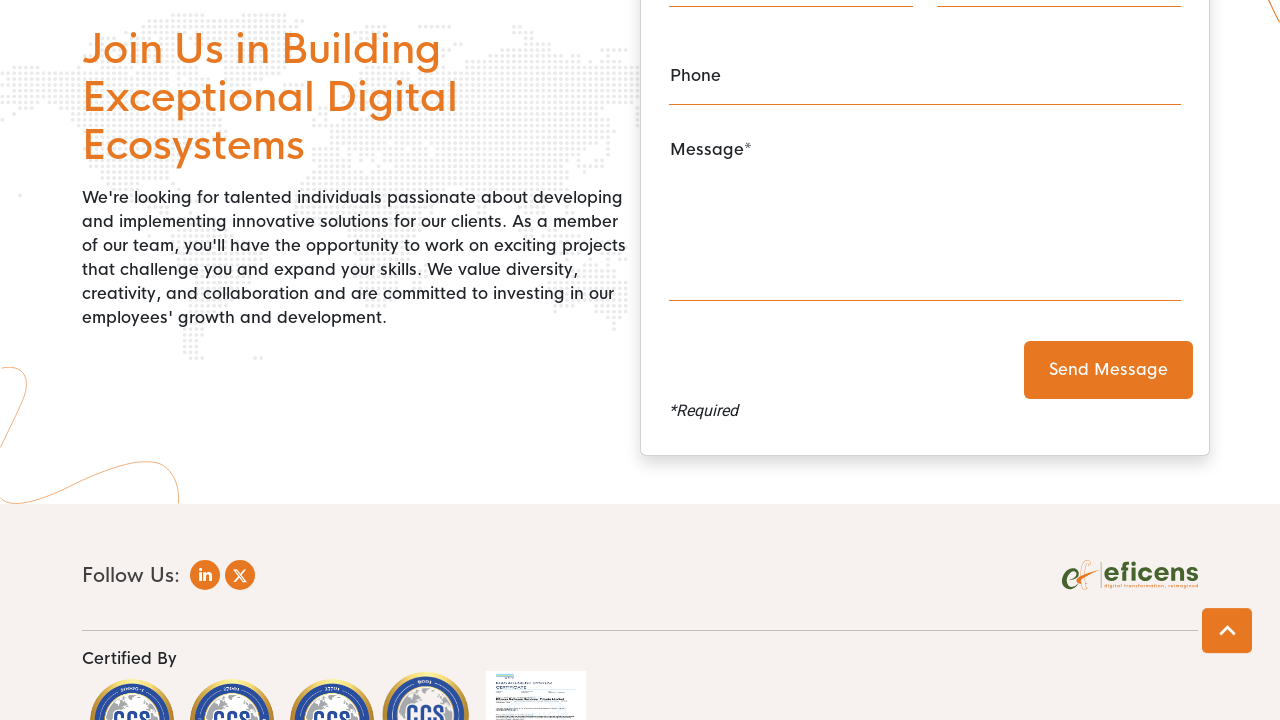